Tests email field validation by entering only blank spaces and attempting to submit

Starting URL: https://e-commerce-client-swart.vercel.app/

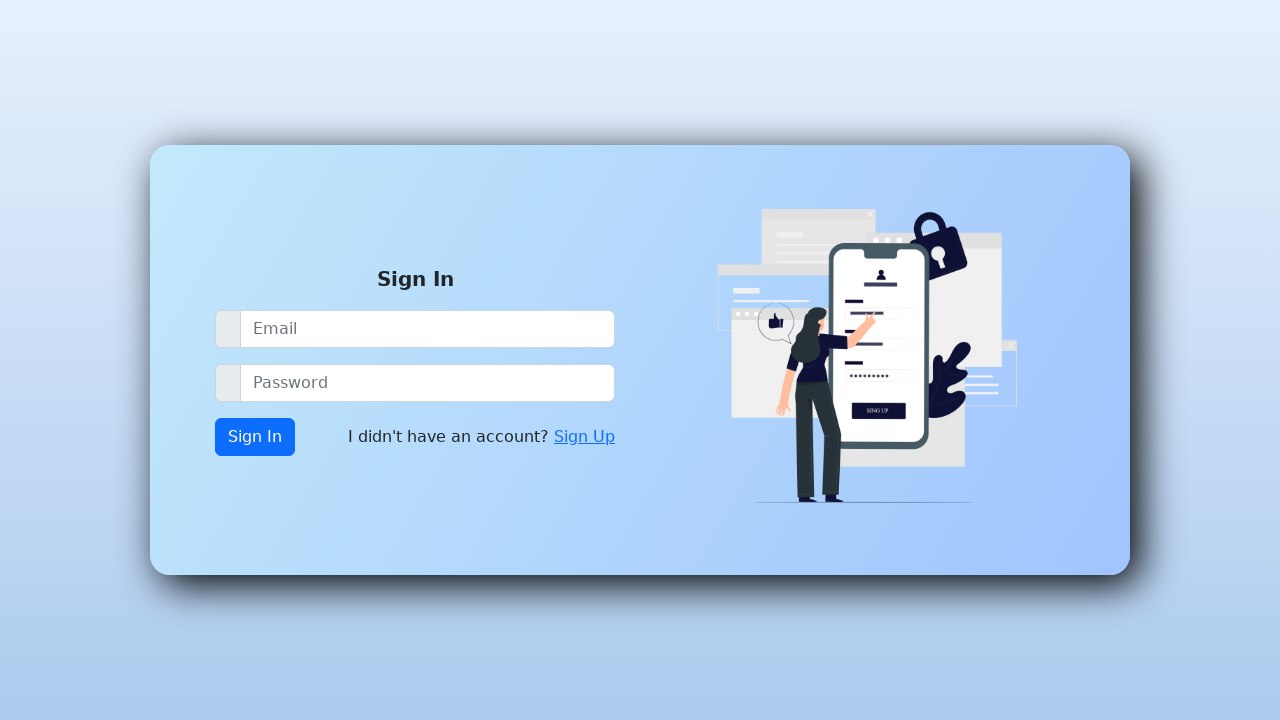

Clicked on Sign Up link at (584, 437) on xpath=//a[contains(text(),'Sign Up')]
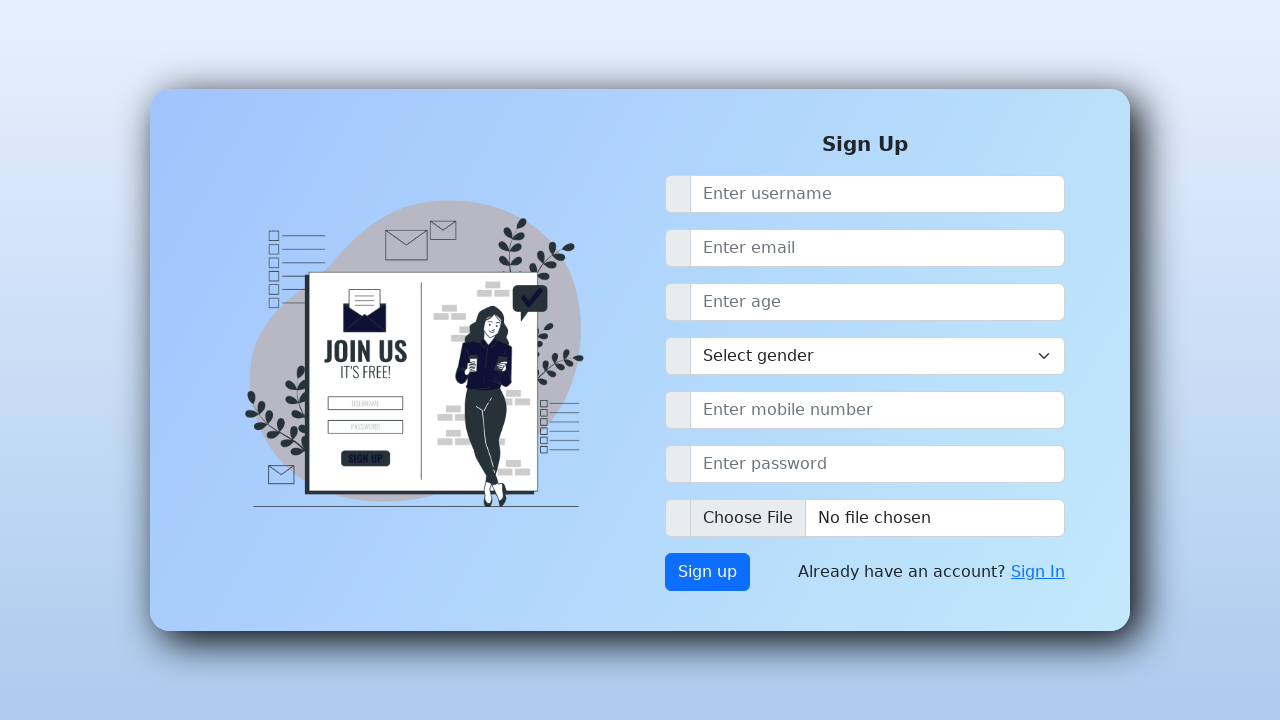

Filled email field with blank spaces only on #email-lg
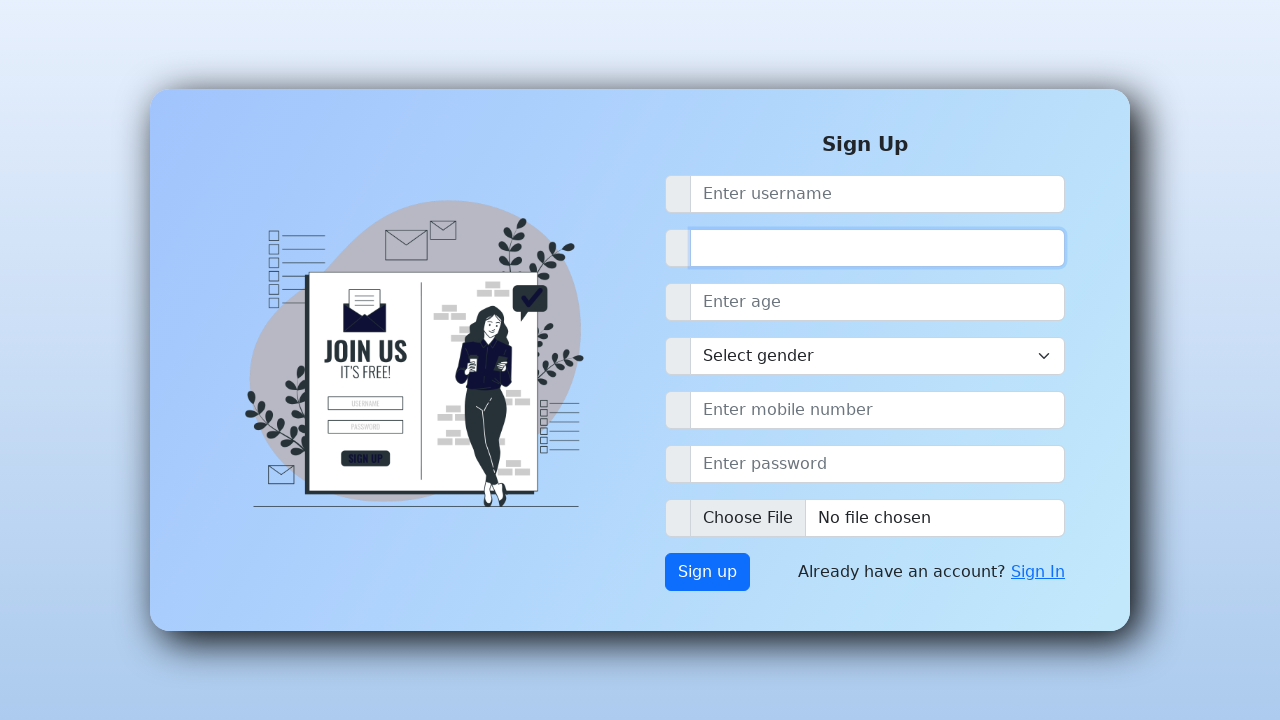

Clicked submit button at (708, 572) on xpath=//button[@class='btn btn-primary btn d-none d-md-inline-block']
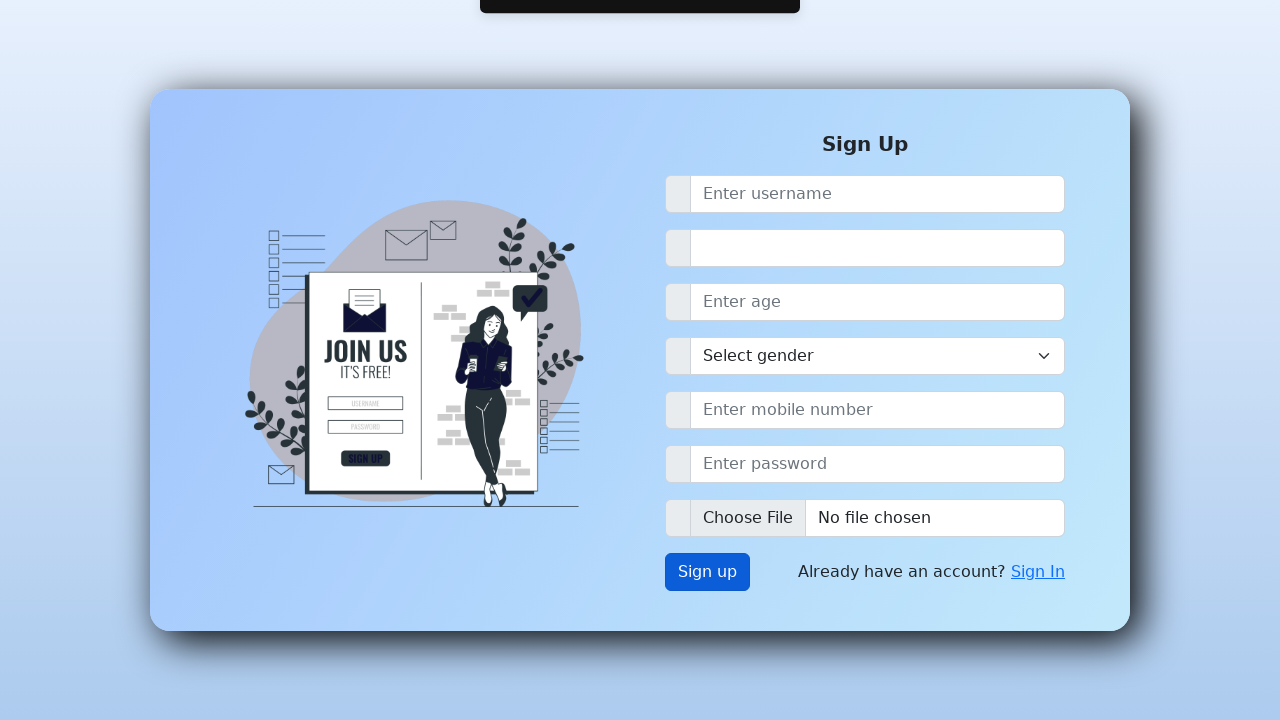

Waited 2 seconds to observe validation behavior
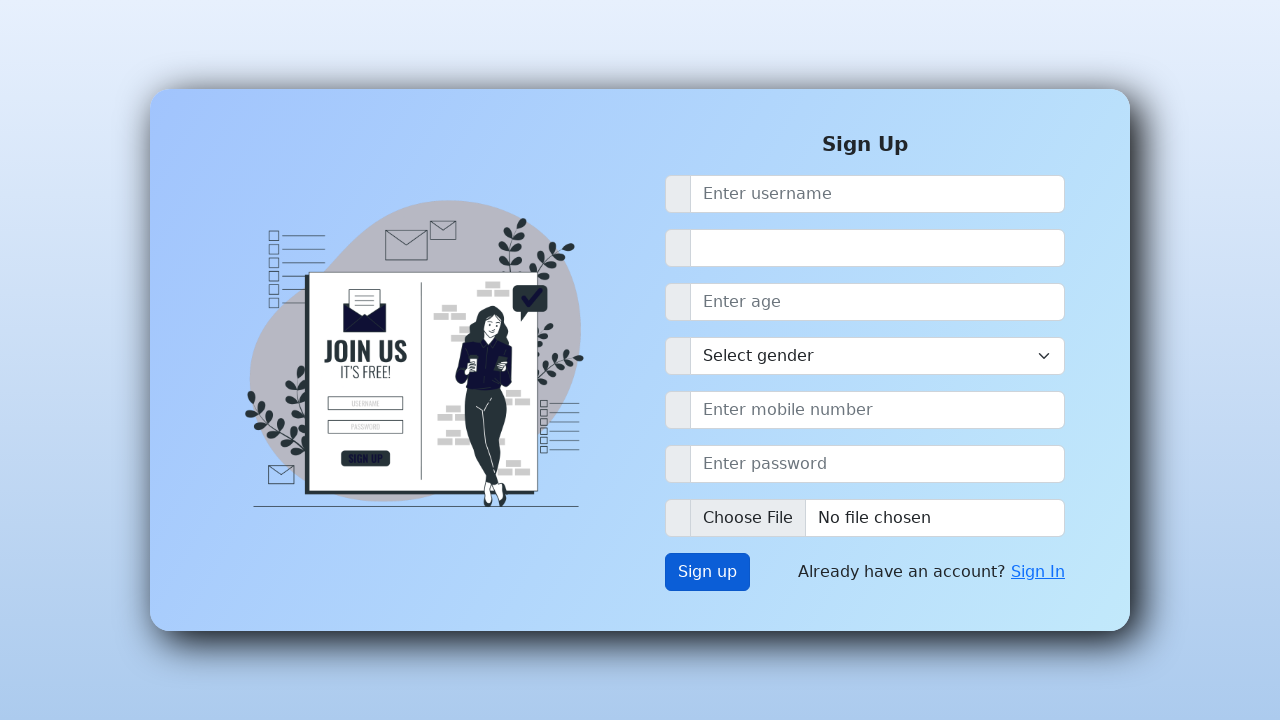

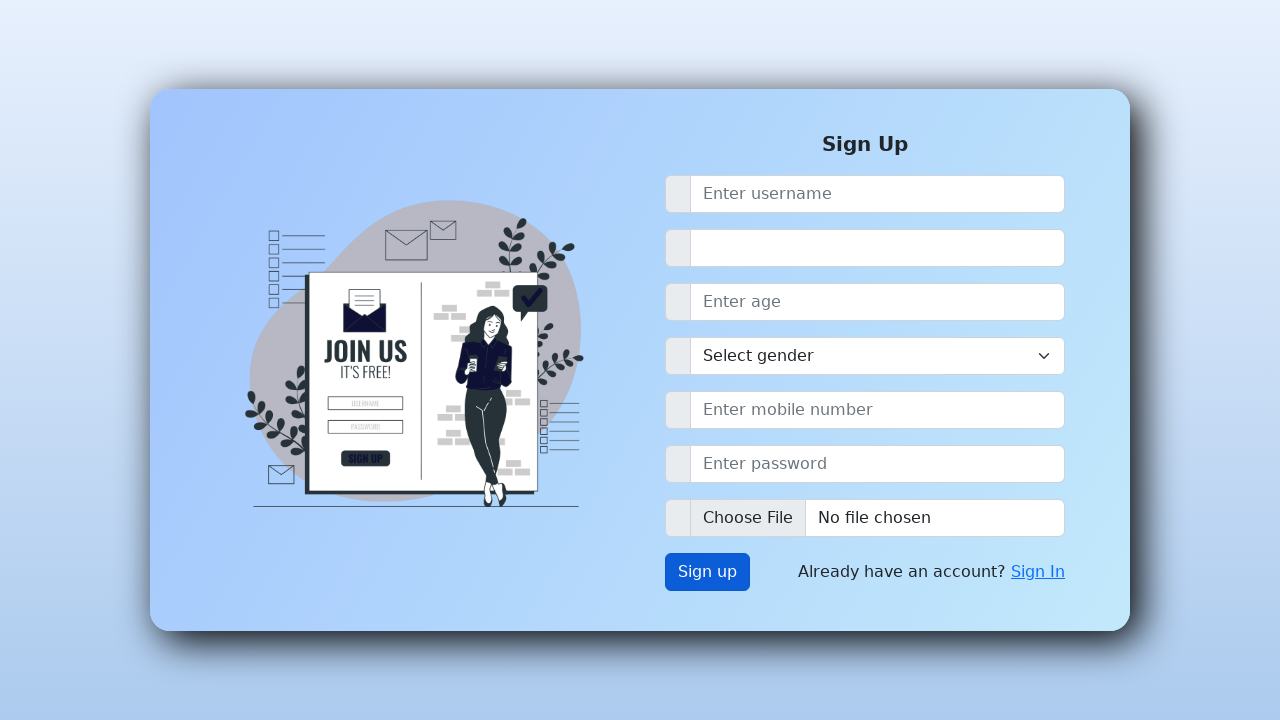